Tests simple alert handling by clicking a Show button to trigger an alert and then accepting/dismissing it

Starting URL: https://leafground.com/alert.xhtml

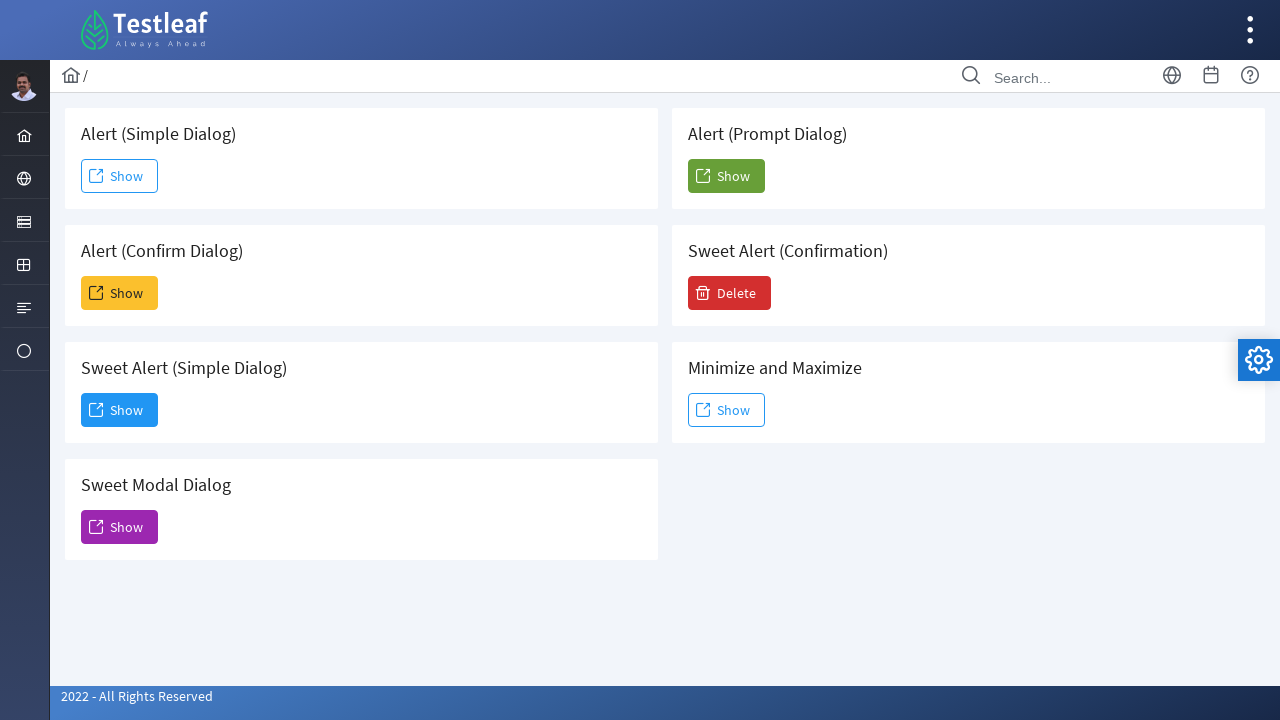

Clicked Show button to trigger alert at (120, 176) on xpath=//span[text()='Show']
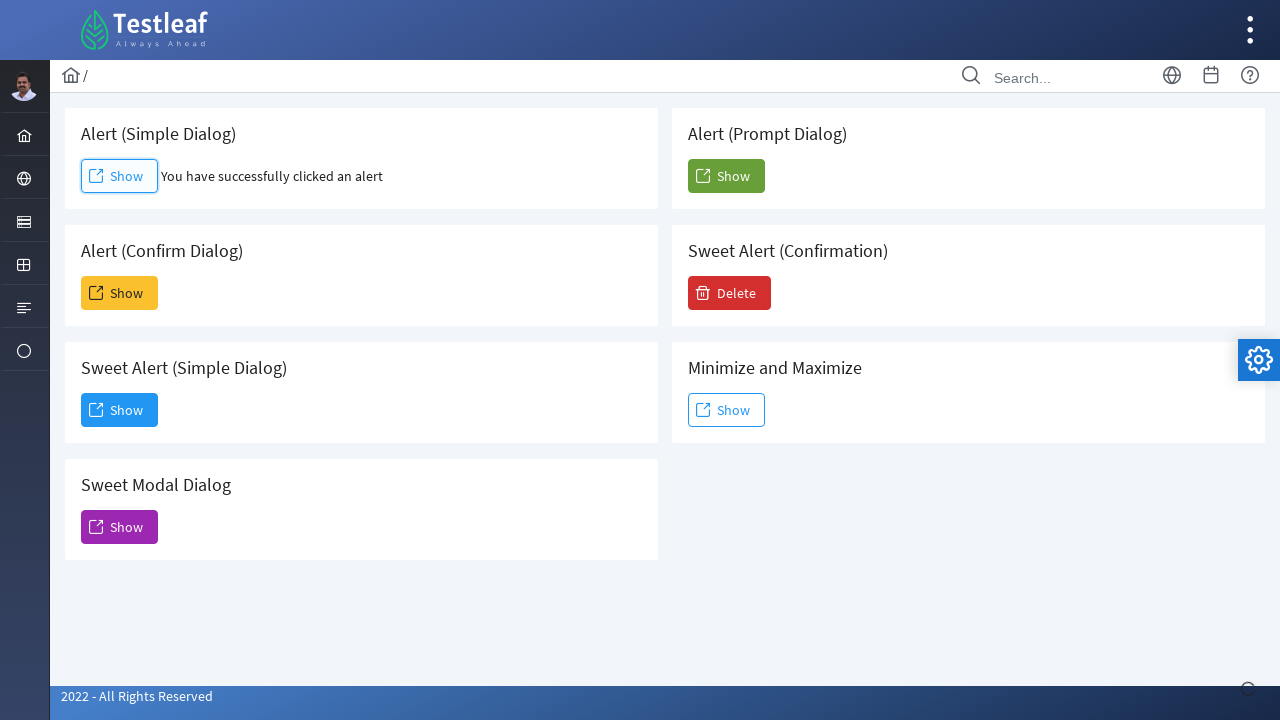

Set up dialog handler to accept alerts
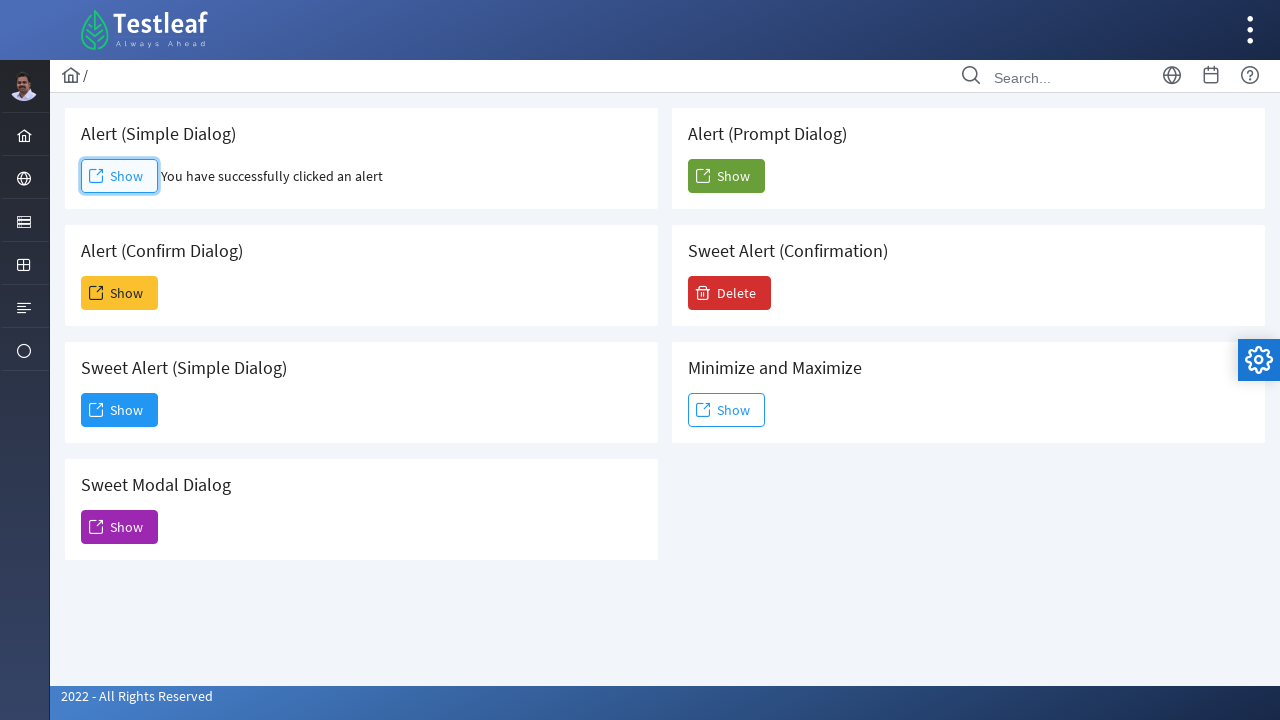

Clicked Show button again to trigger second alert at (120, 176) on xpath=//span[text()='Show']
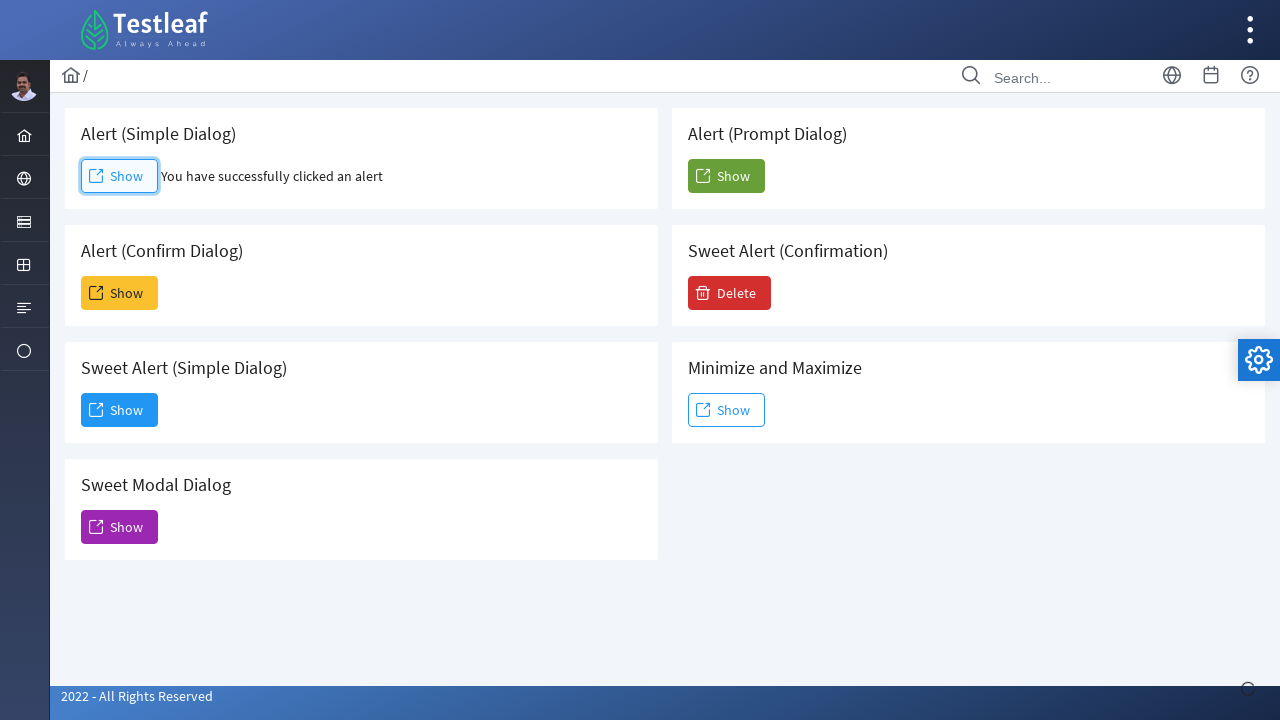

Waited for alert to be processed
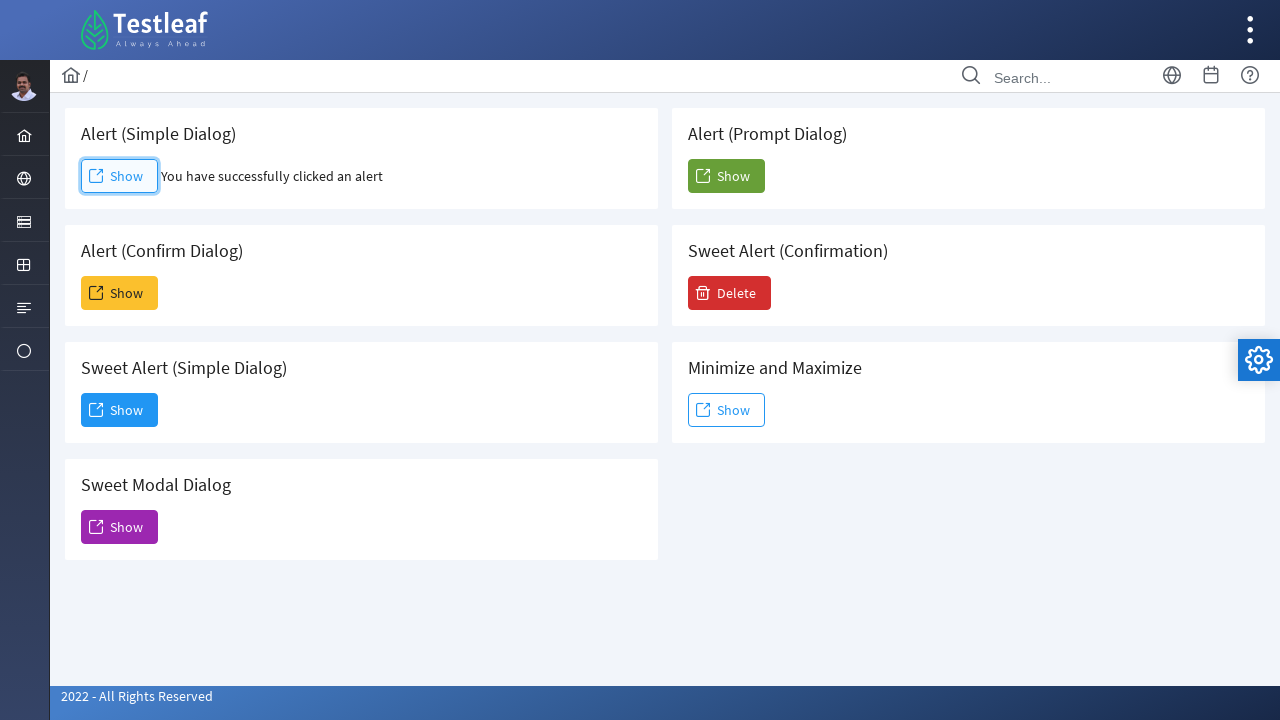

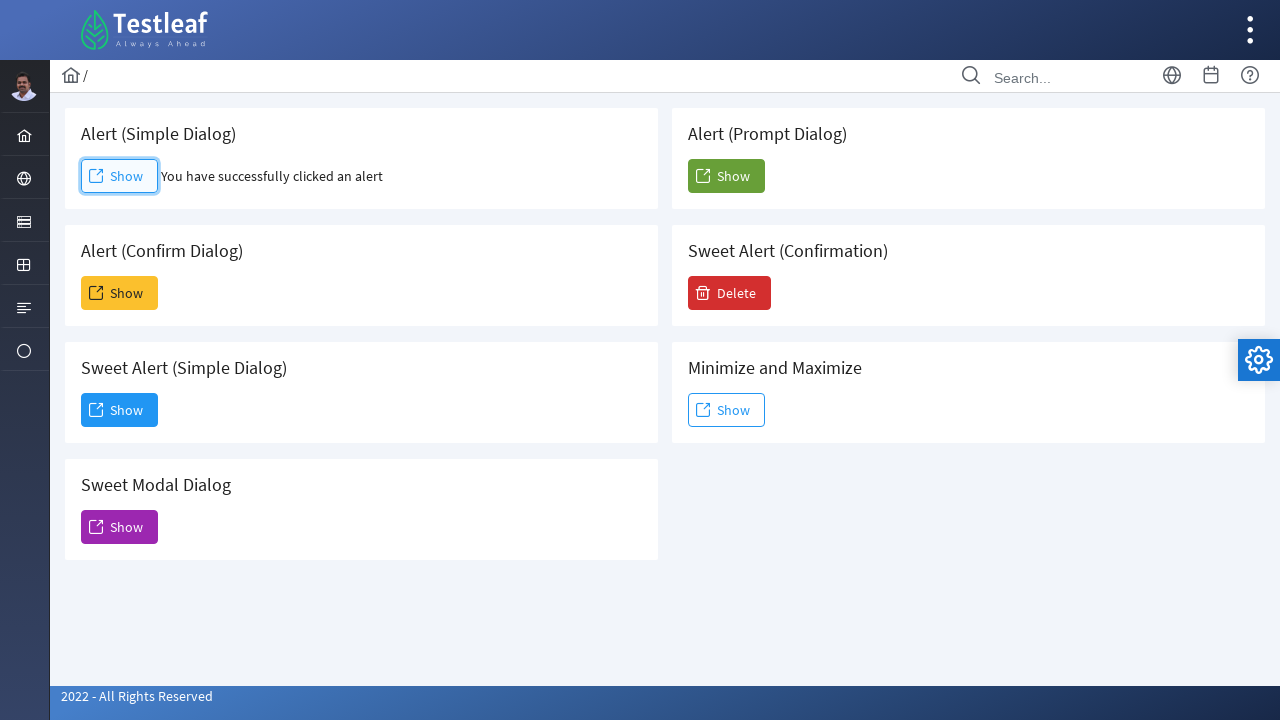